Tests whether the website respects the user's reduced motion accessibility settings by checking CSS animation properties

Starting URL: https://www.ilry.fi/en/

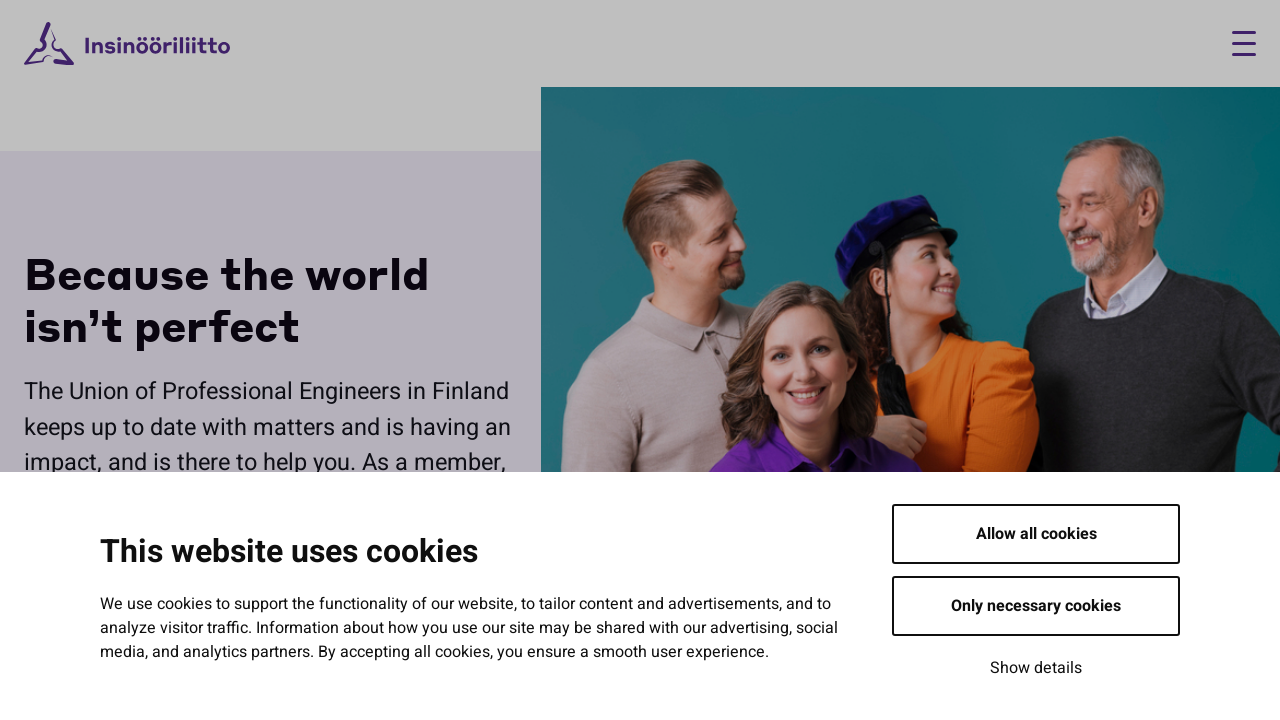

Navigated to https://www.ilry.fi/en/
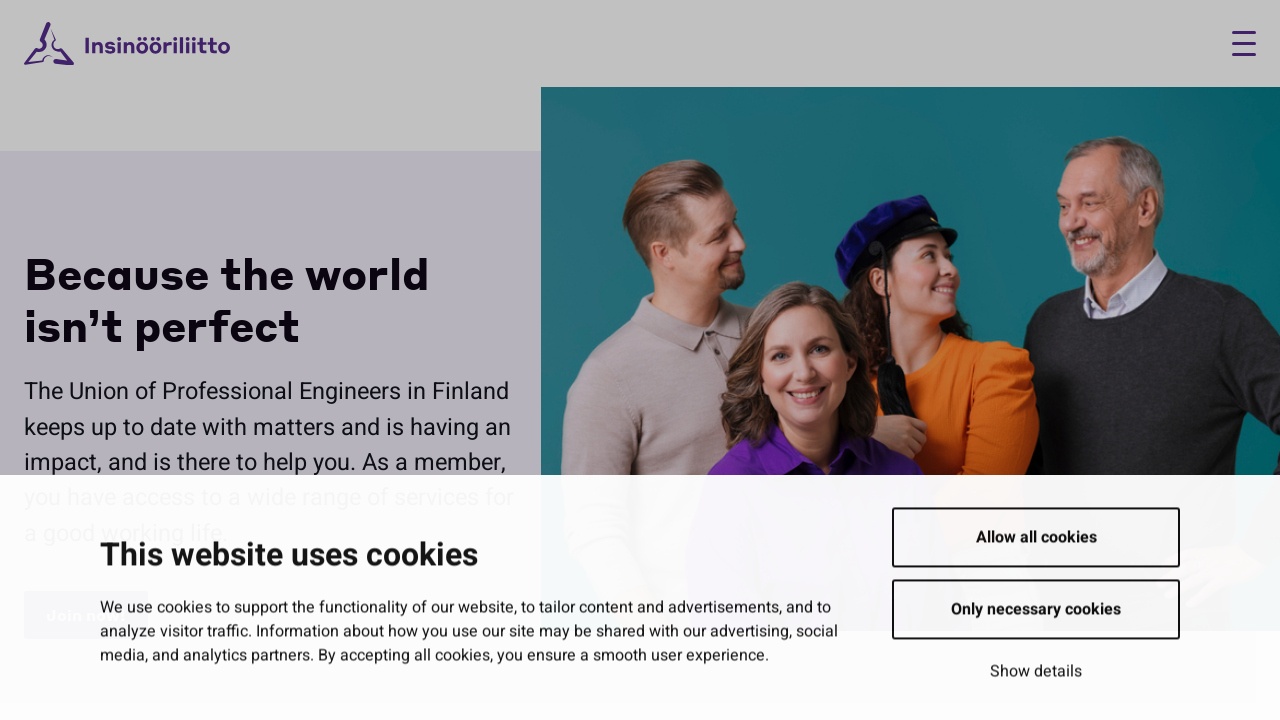

Evaluated prefers-reduced-motion media query setting
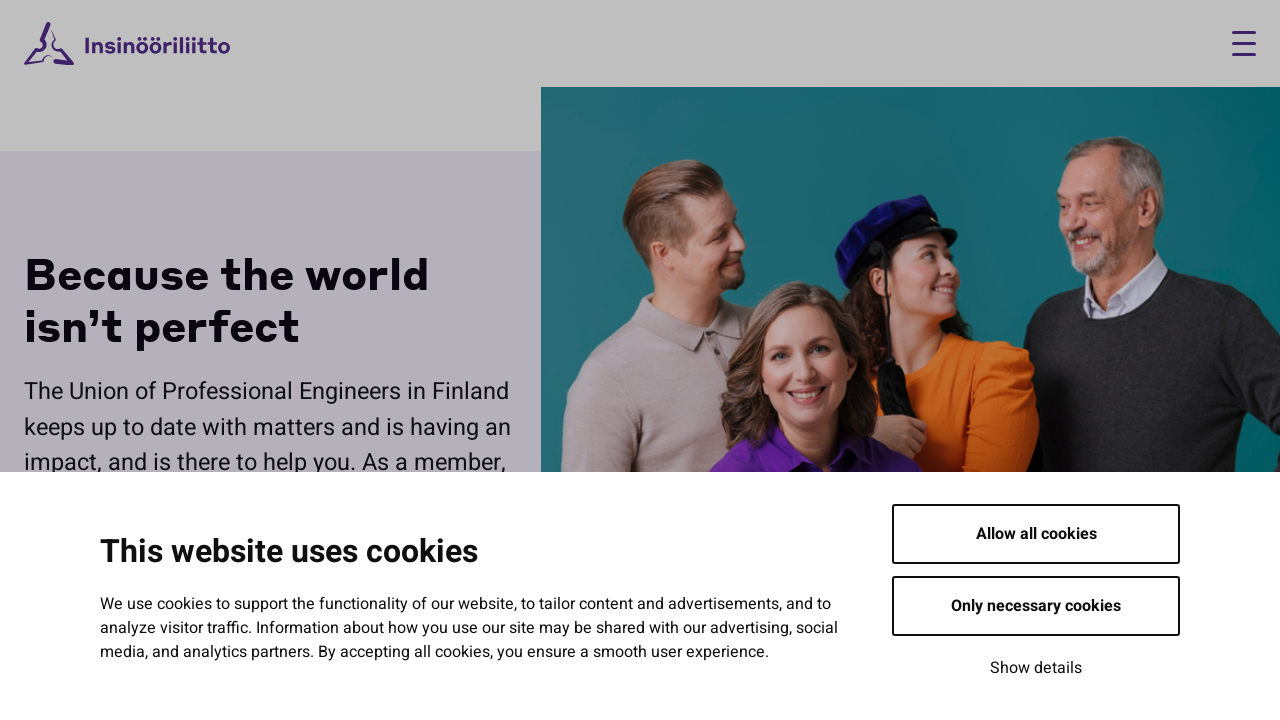

Retrieved computed animation property from body element
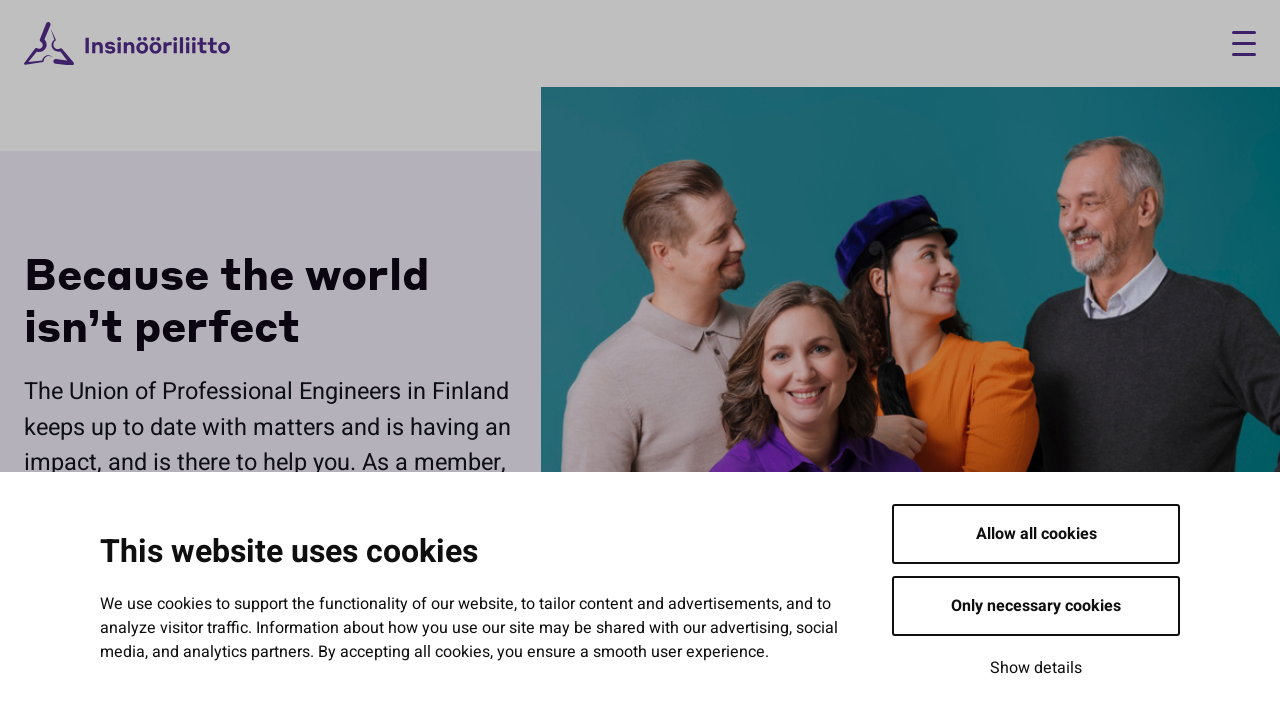

Verified that animation is active when reduced motion is disabled
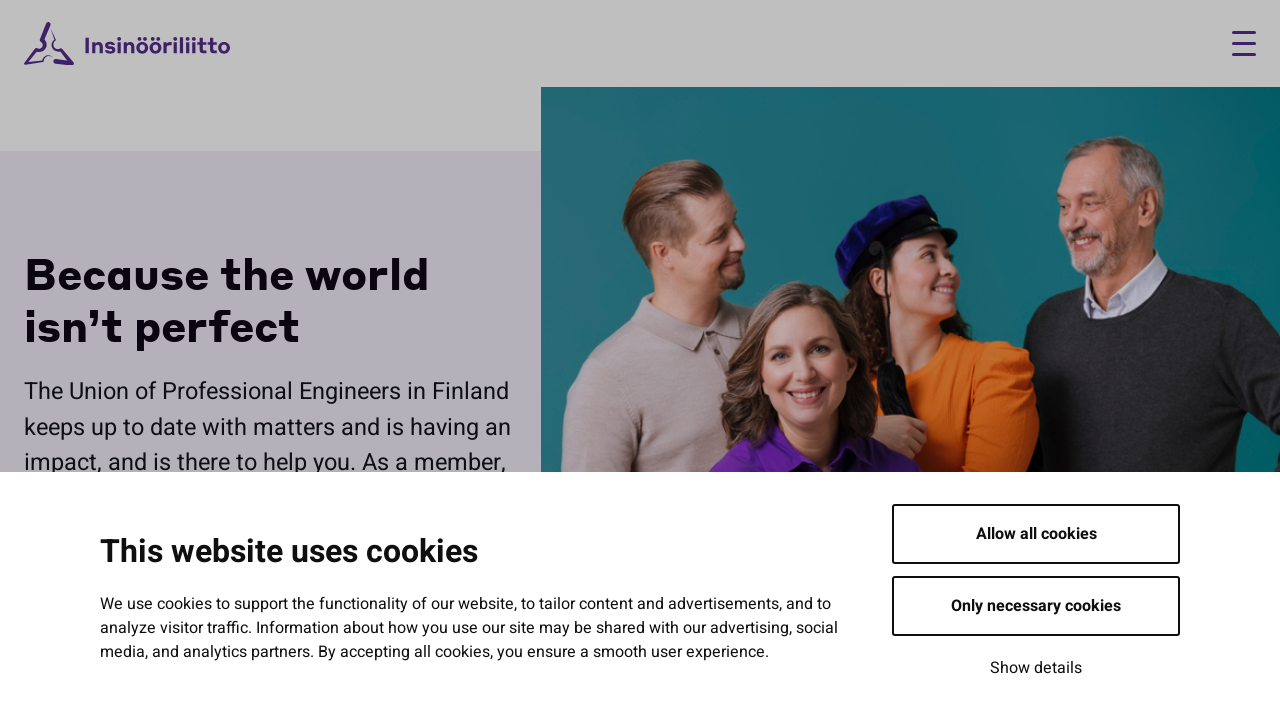

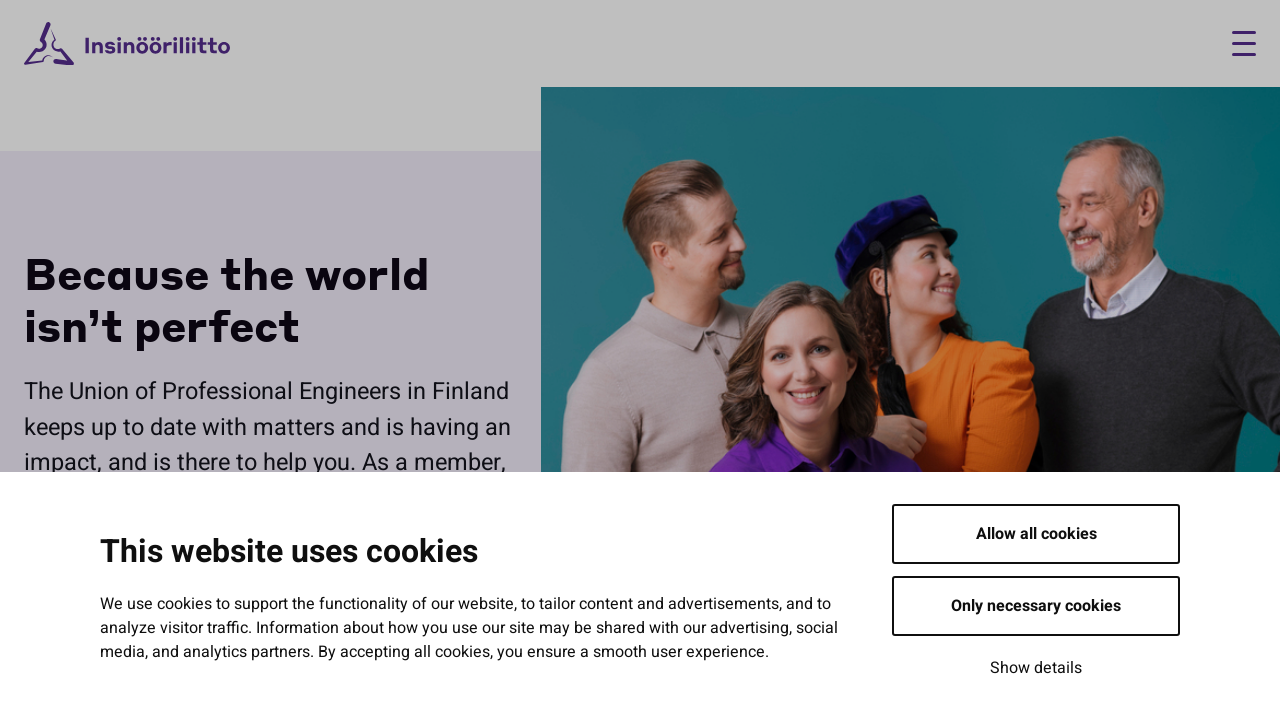